Tests JavaScript alert prompt functionality by triggering a prompt dialog, entering text, and accepting it

Starting URL: https://the-internet.herokuapp.com/javascript_alerts

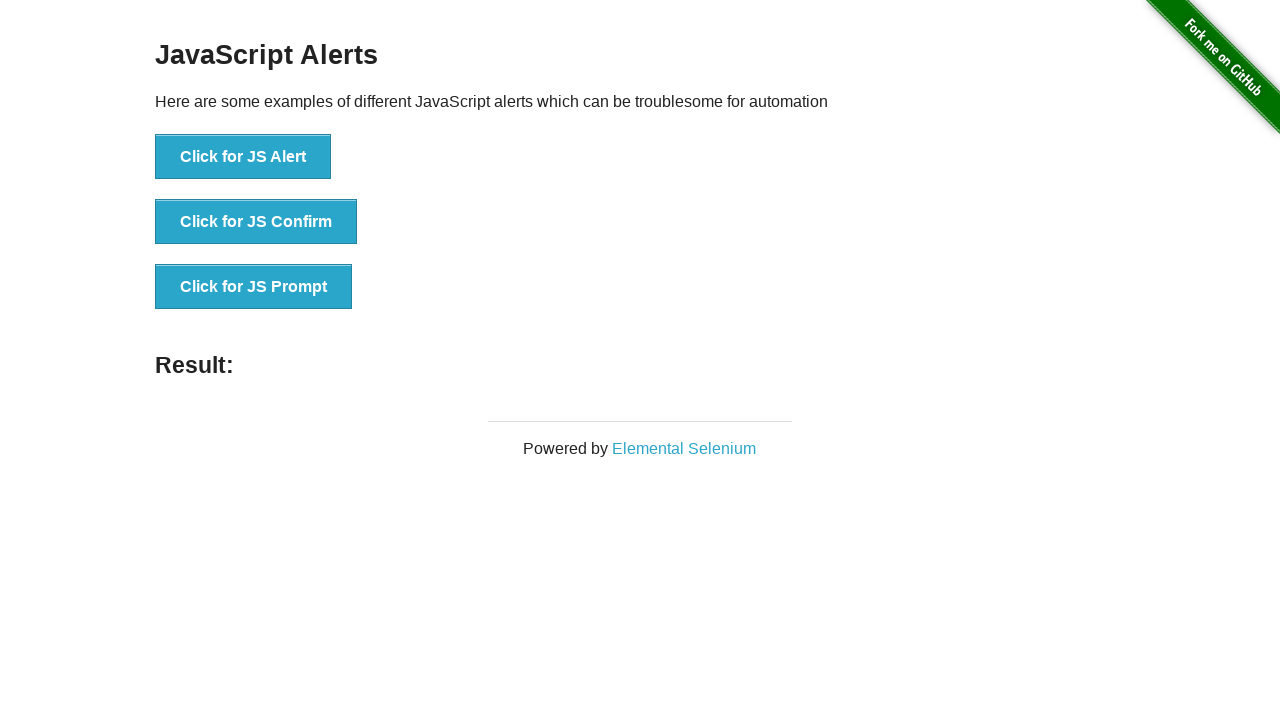

Clicked button to trigger JavaScript prompt dialog at (254, 287) on xpath=//button[text()='Click for JS Prompt']
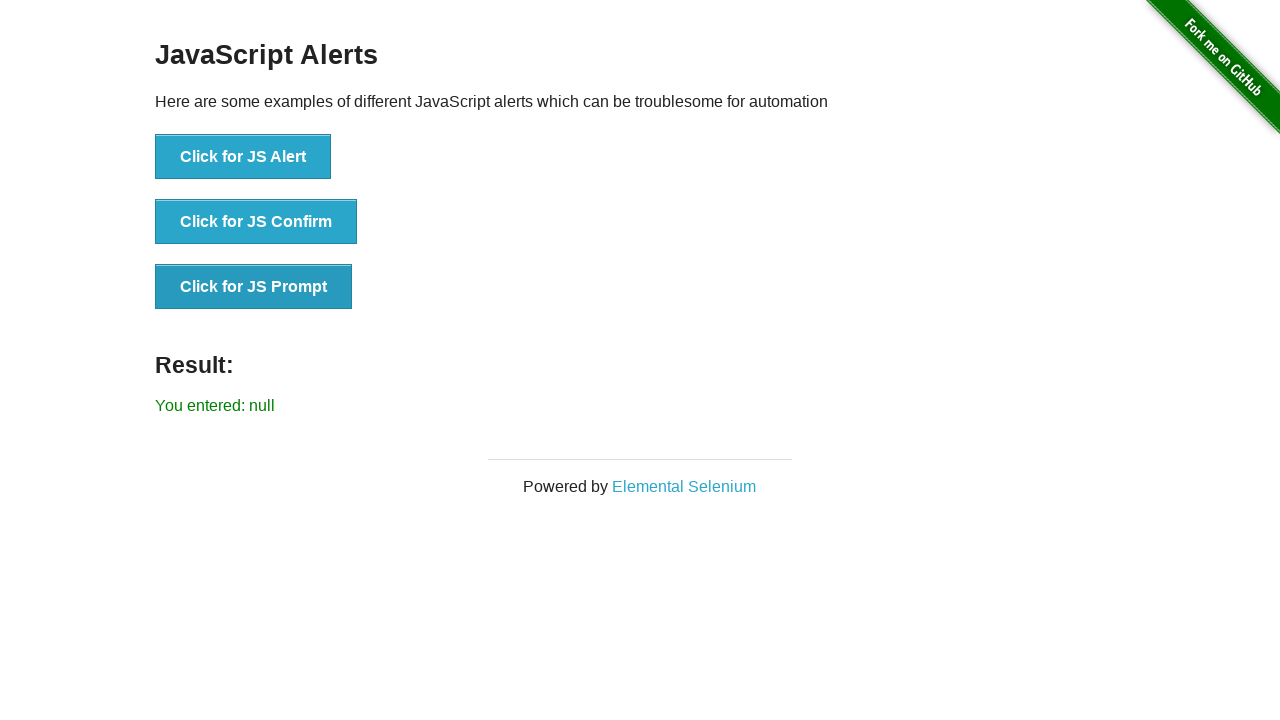

Set up dialog handler to accept prompt with text 'Hello Mawa'
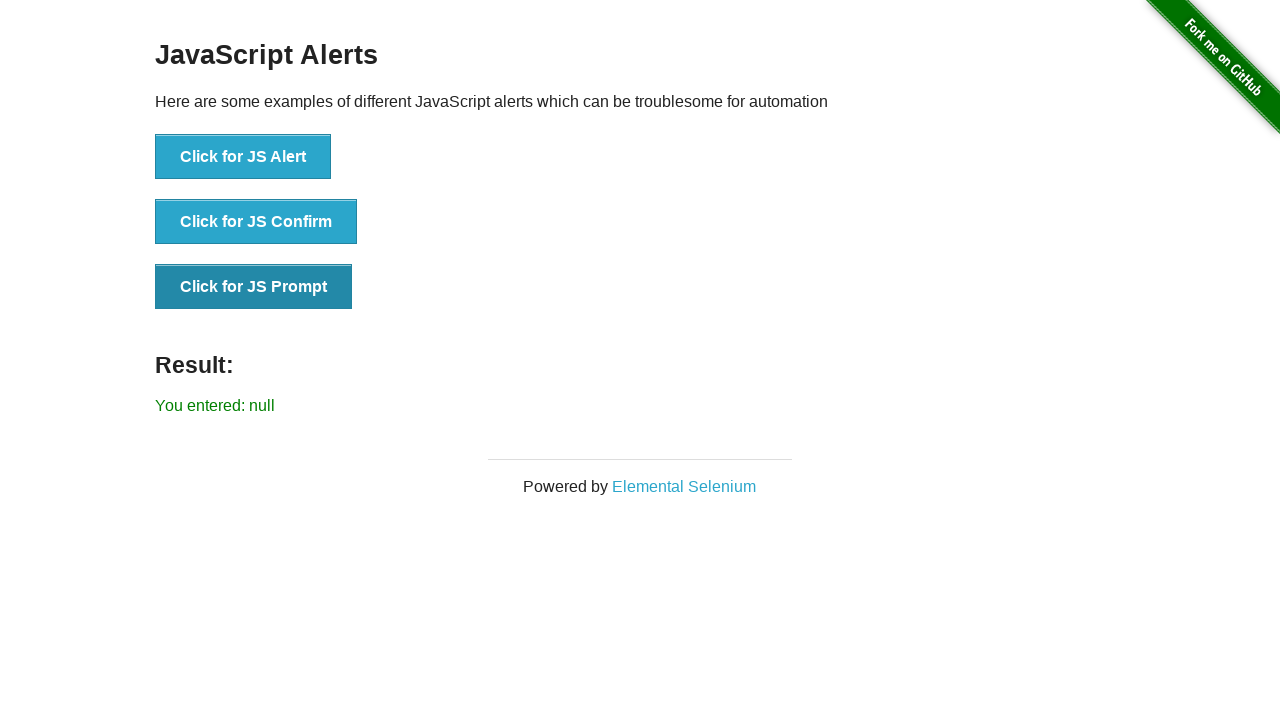

Result element loaded after prompt was accepted
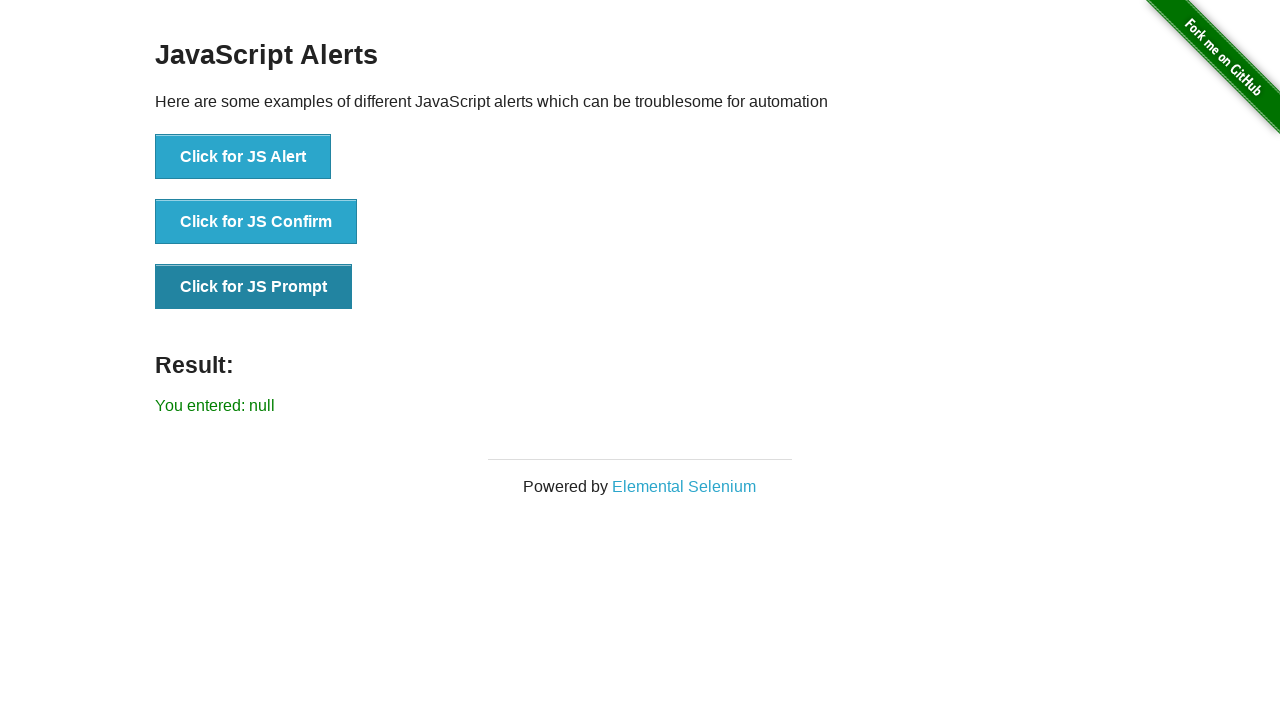

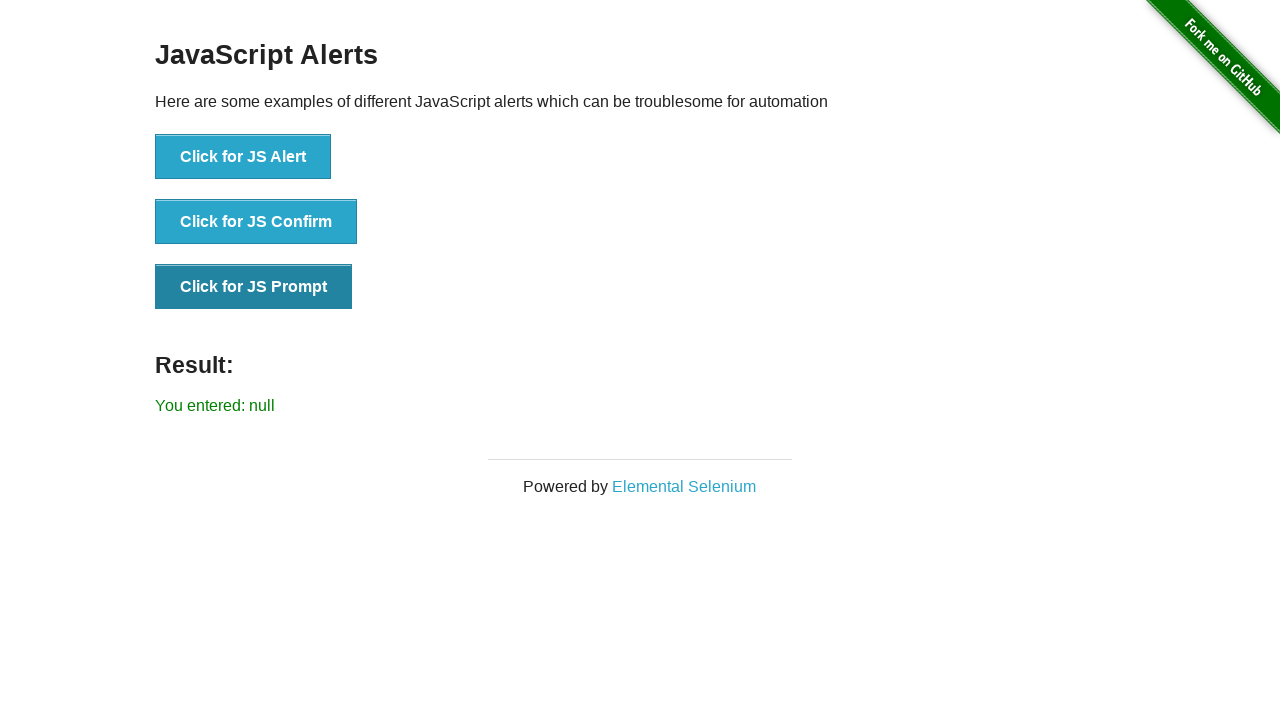